Tests a JavaScript countdown timer by waiting for the seconds to end with "00"

Starting URL: https://automationfc.github.io/fluent-wait/

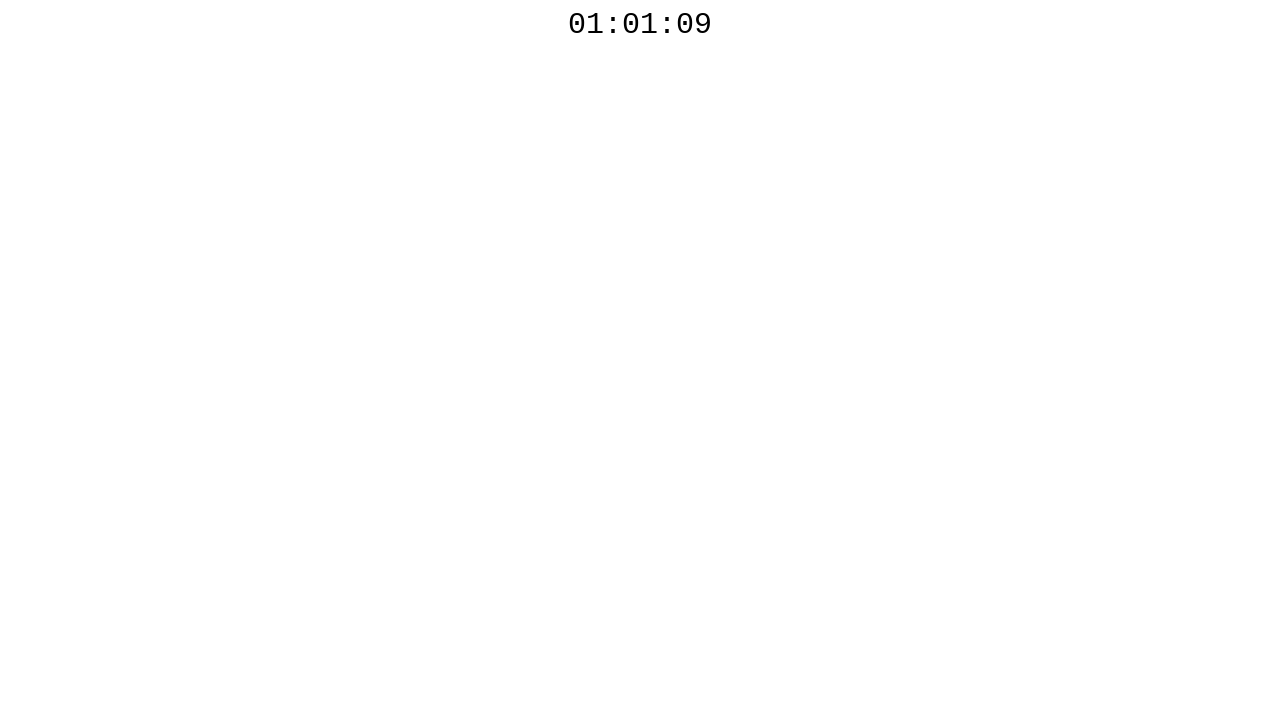

Waited for countdown timer element to be present
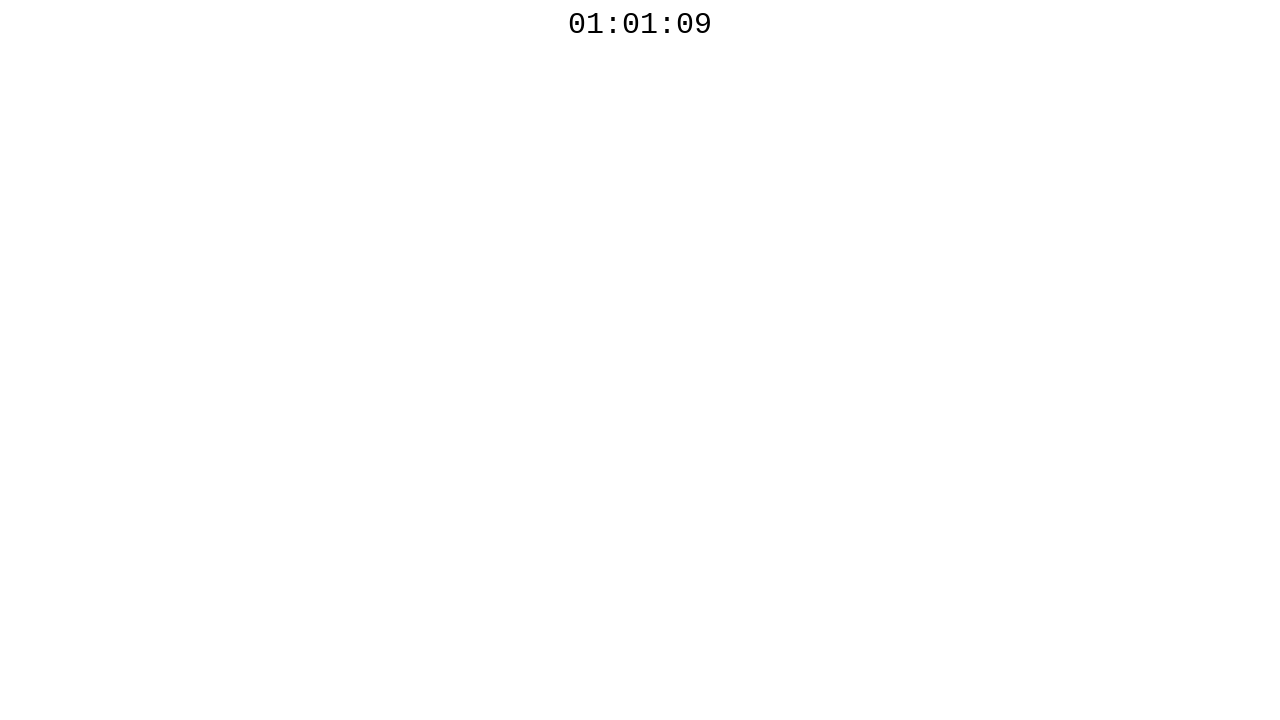

Countdown timer reached seconds ending with '00'
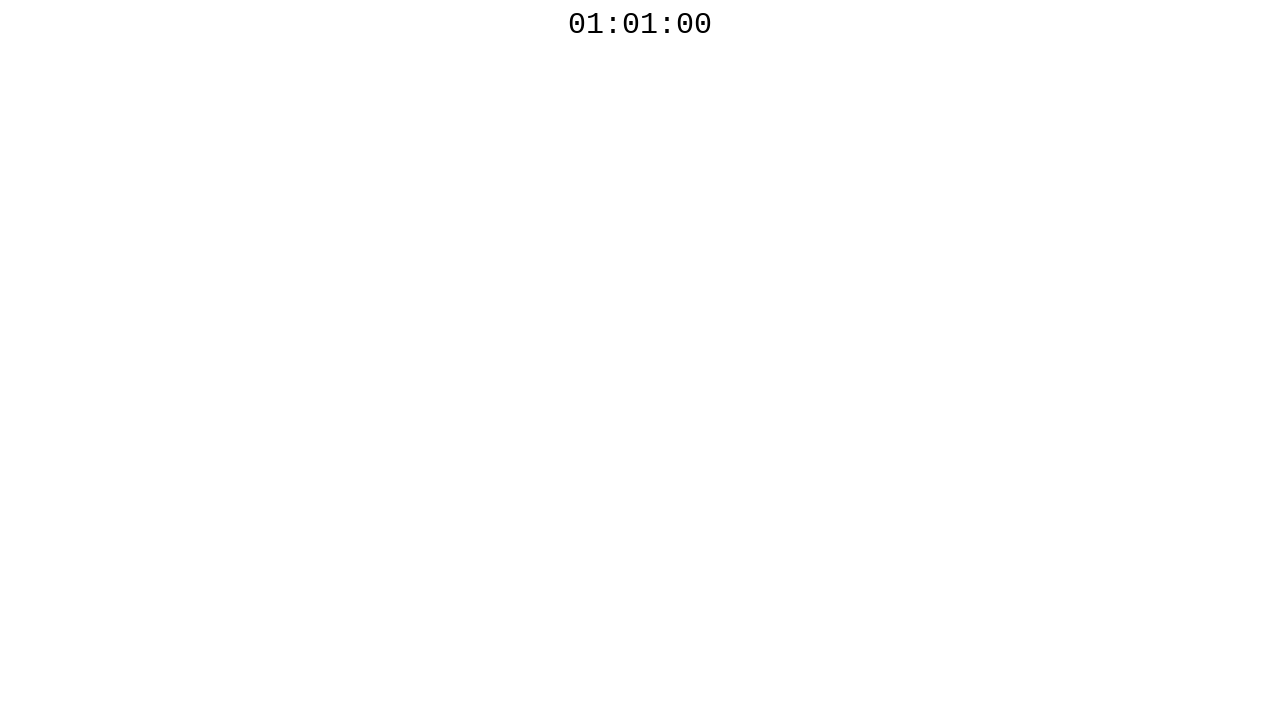

Retrieved countdown text: '01:01:00'
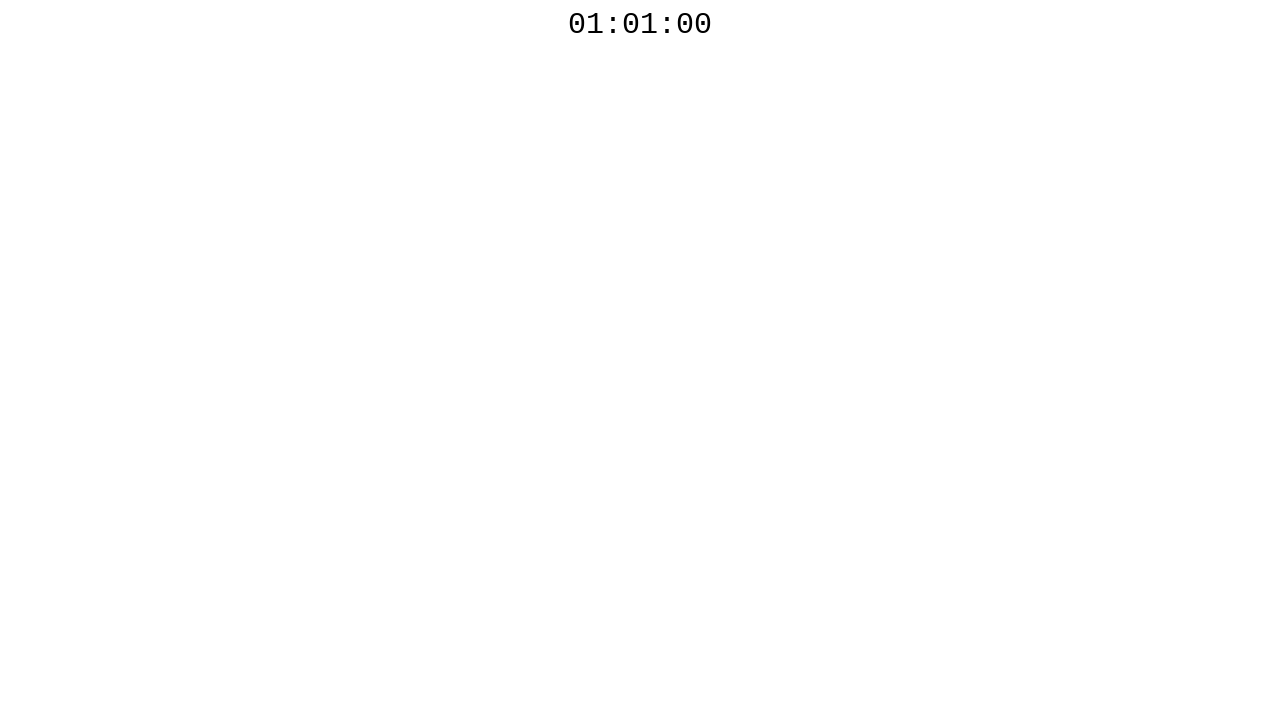

Verified countdown text ends with '00' - assertion passed
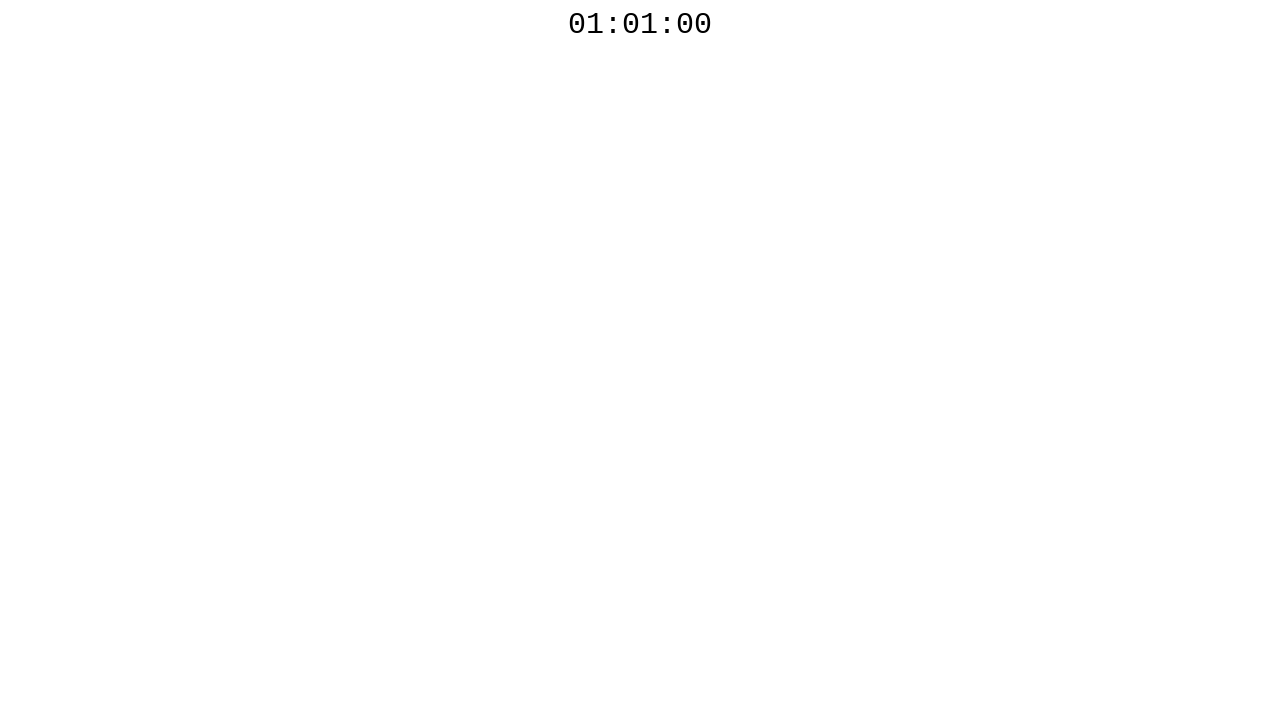

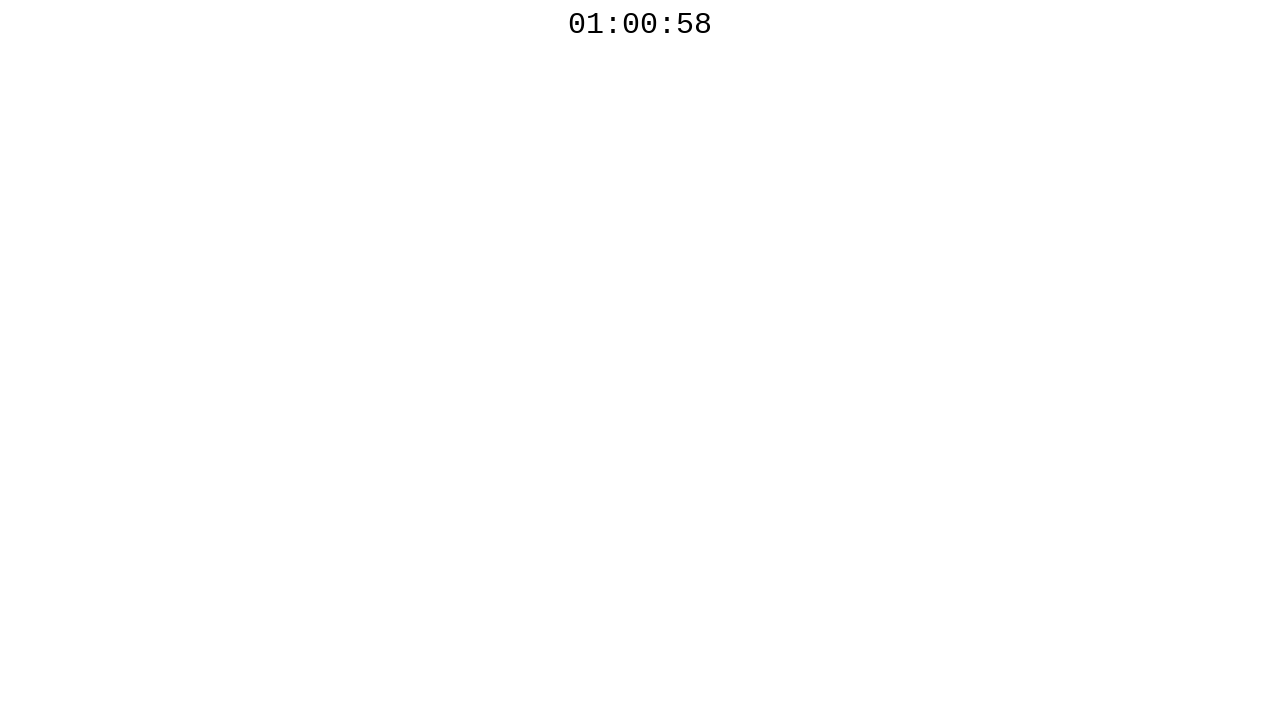